Navigates to Quikr website and clicks on the Login/Register button to open the login interface

Starting URL: https://www.quikr.com/

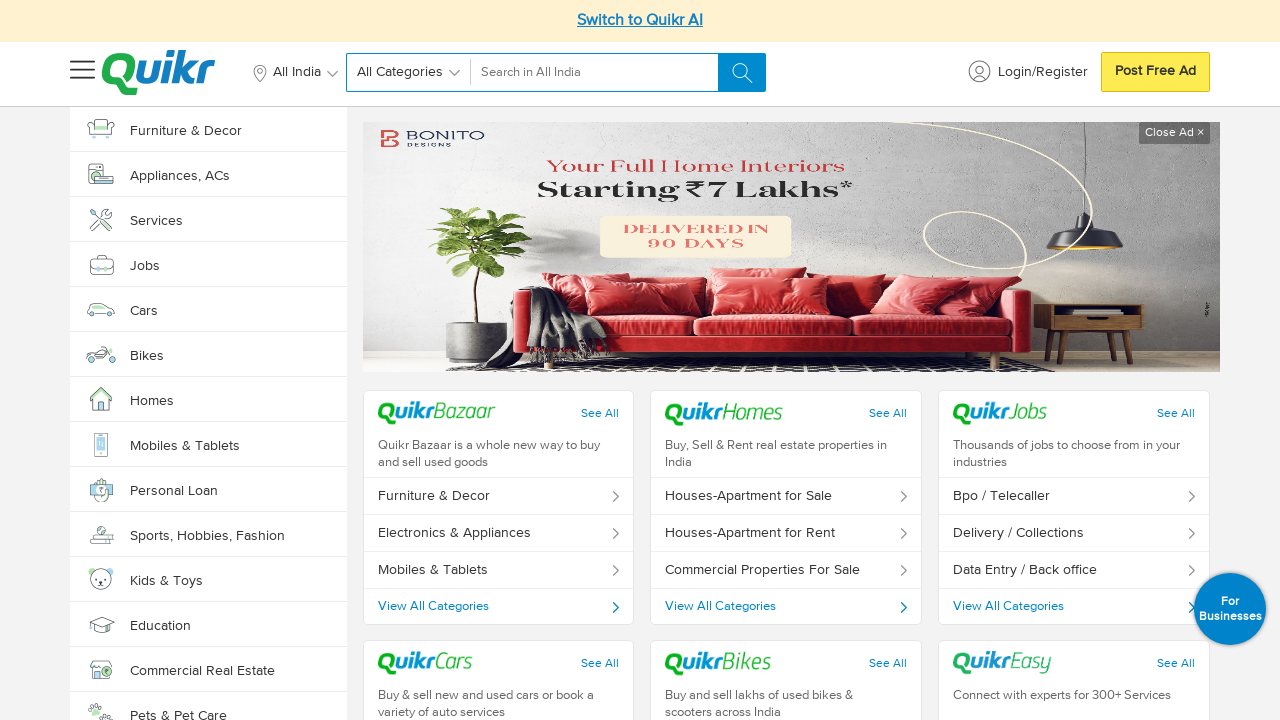

Navigated to Quikr website
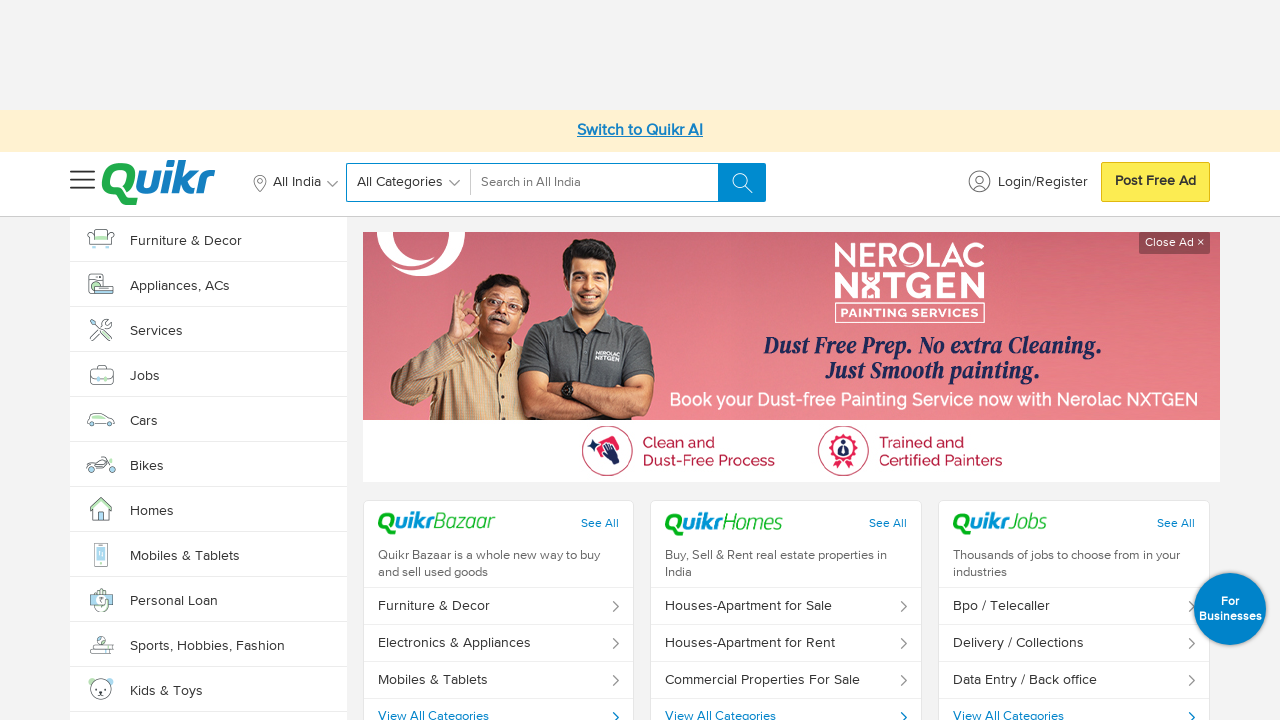

Clicked on the Login/Register button to open the login interface at (1043, 182) on xpath=//label[text()='Login/Register']
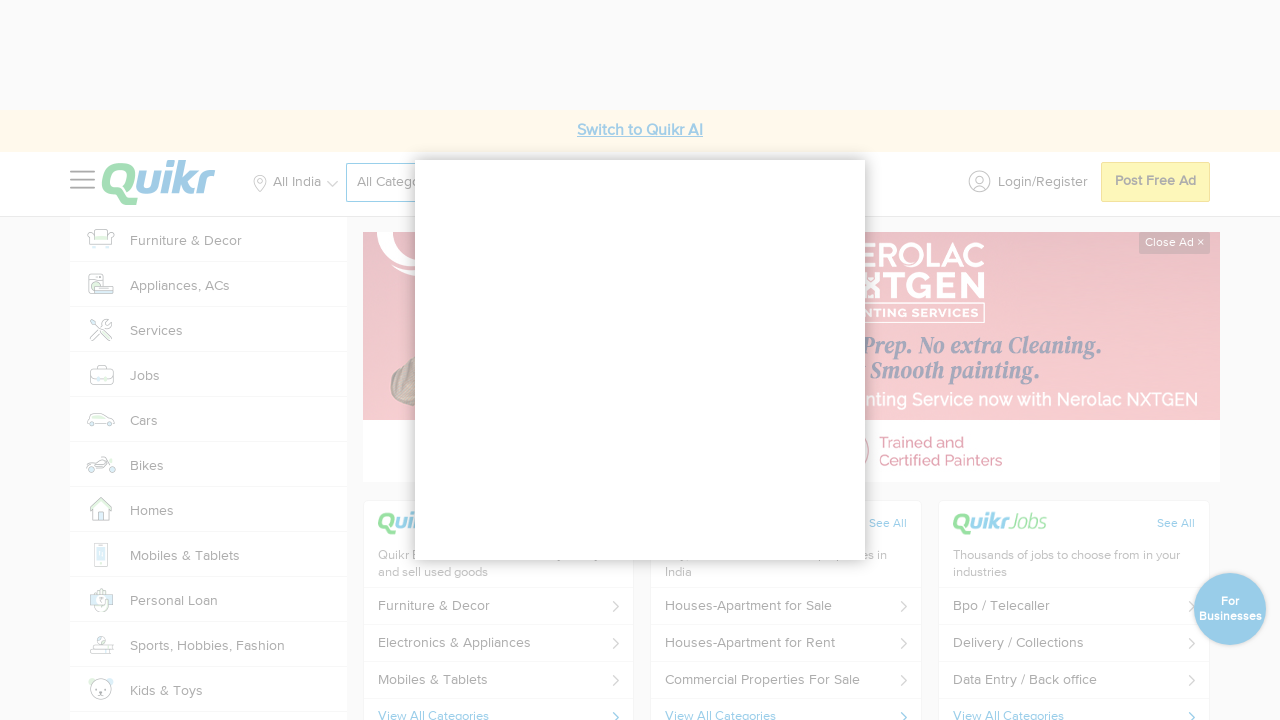

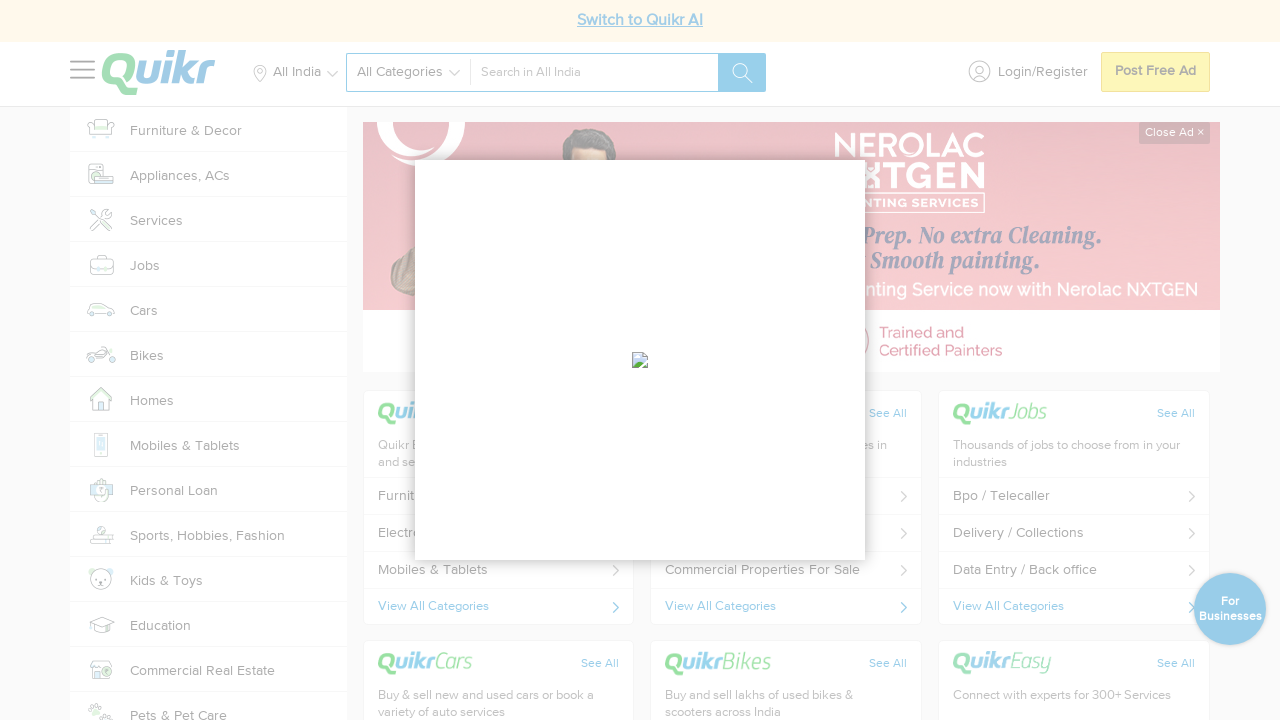